Tests the search functionality on W3Schools by entering a search term in the search box and pressing Enter to submit, then verifying the search results page loads.

Starting URL: https://www.w3schools.com/default.asp

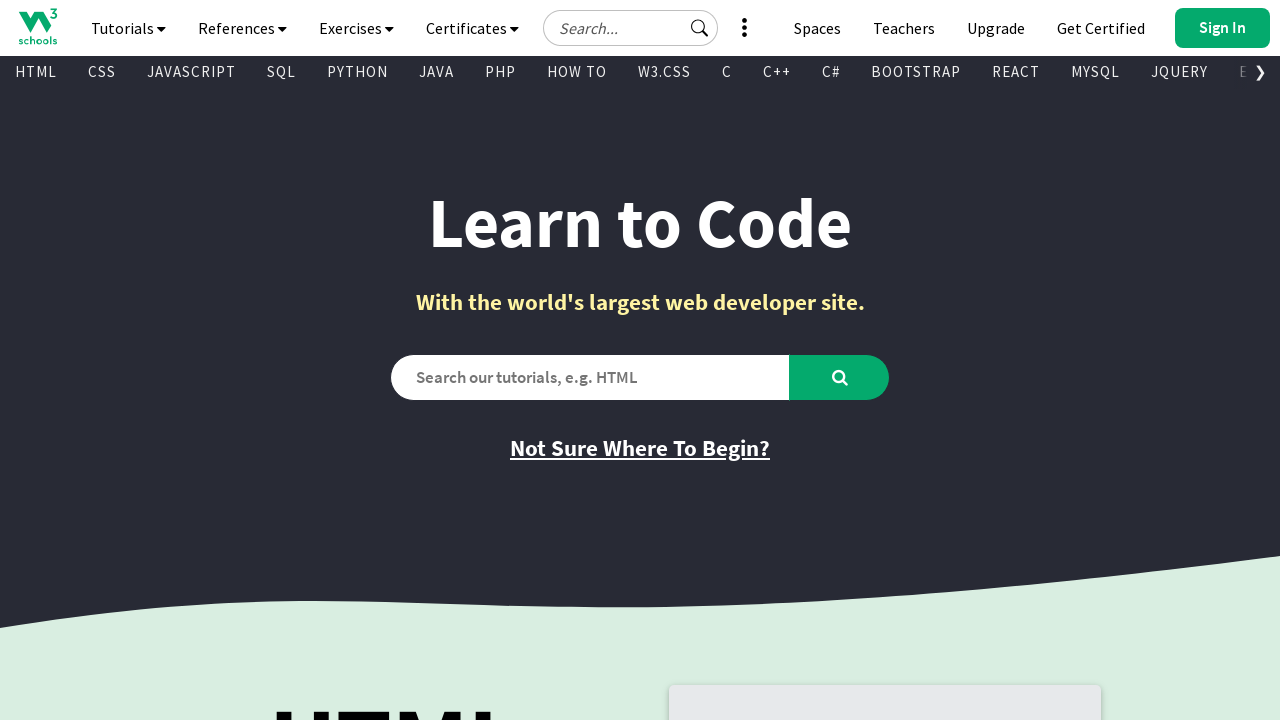

Main content area loaded
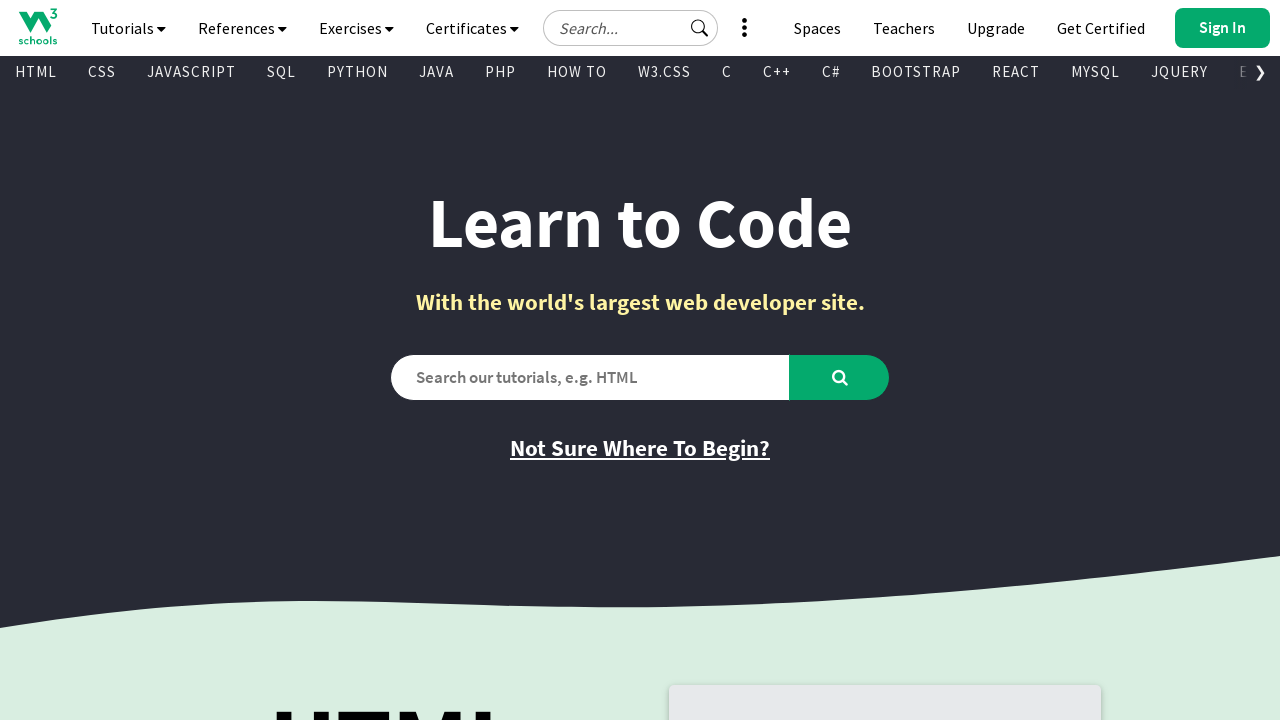

Entered 'javascript' in search box on #search2
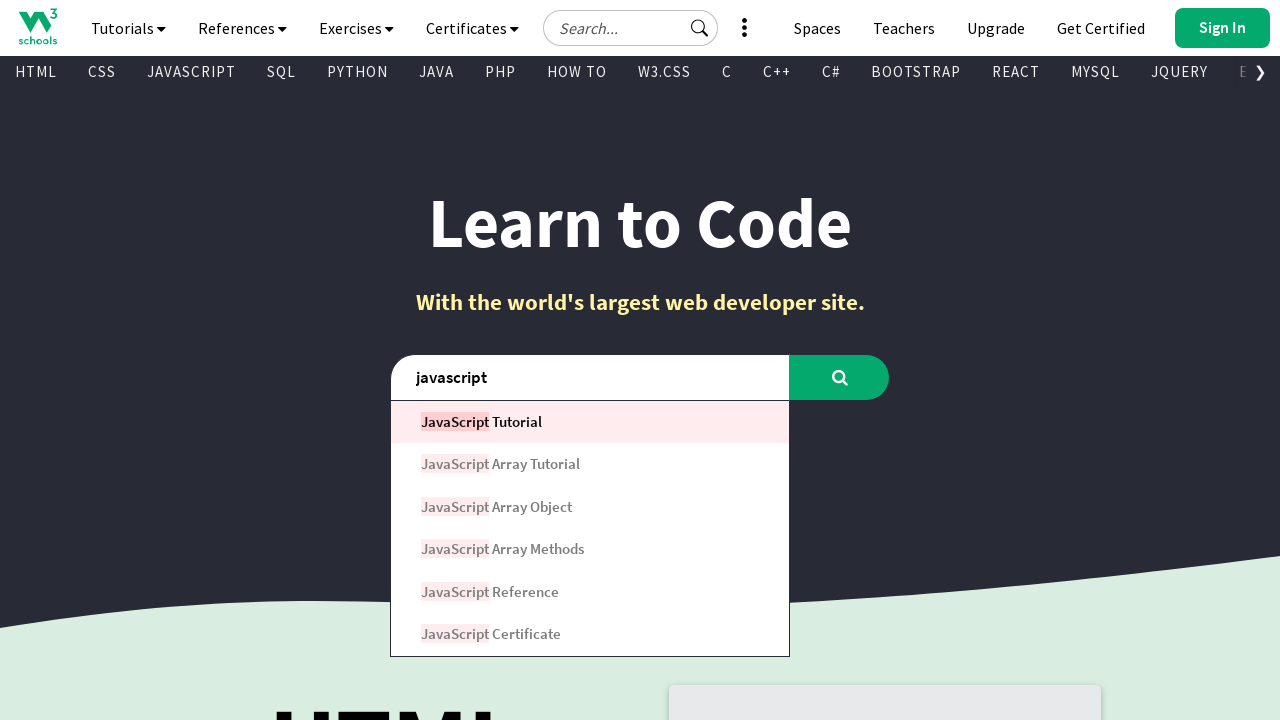

Pressed Enter to submit search on #search2
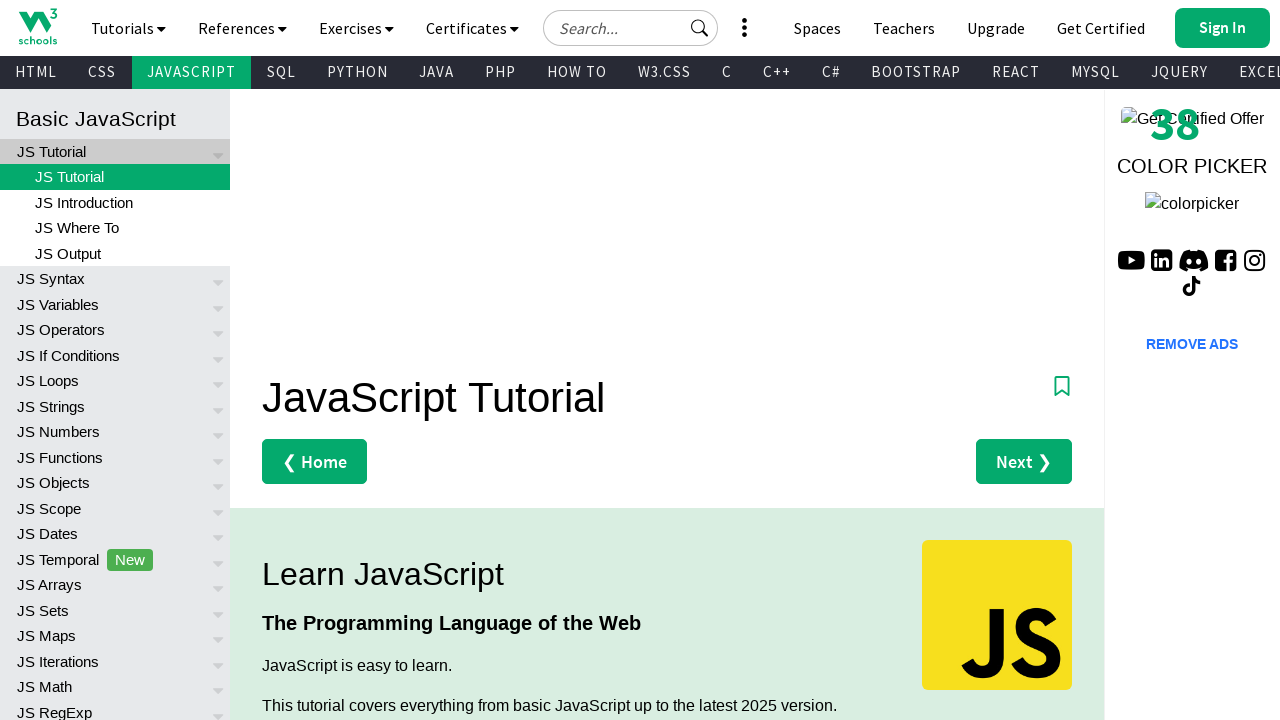

Search results page loaded successfully
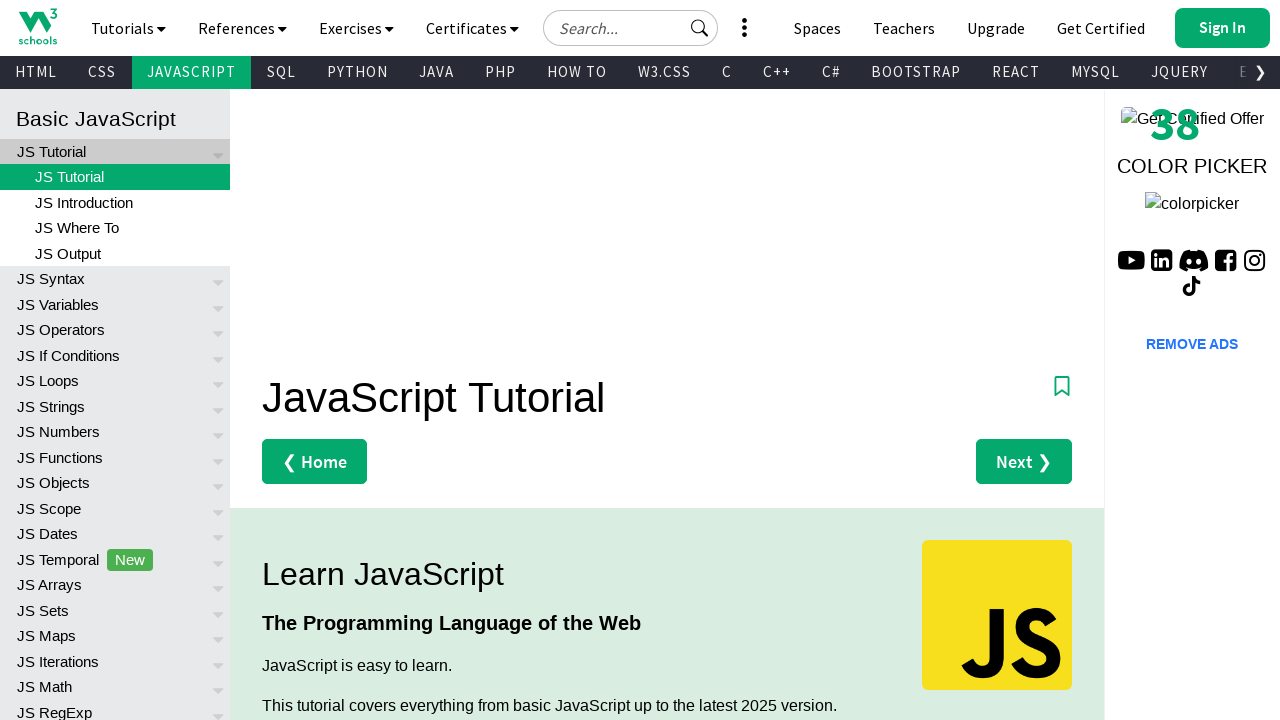

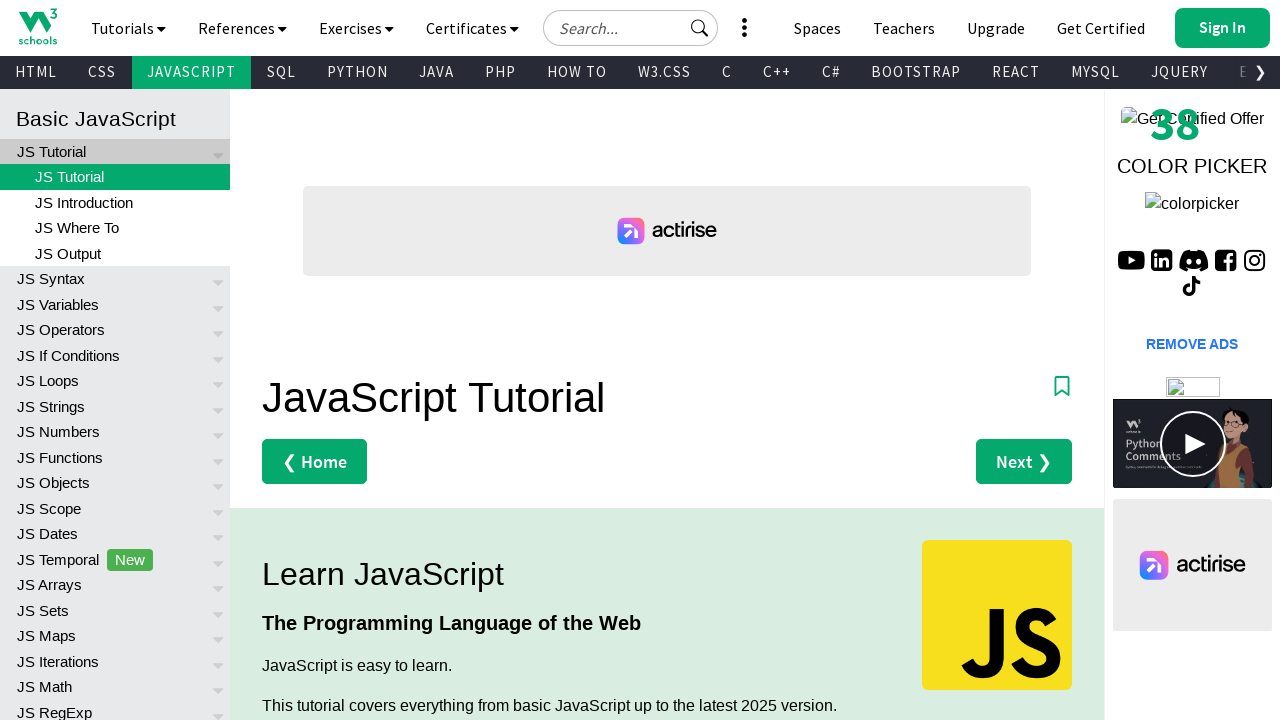